Tests the Playwright documentation site by clicking the "Get started" link and verifying the Installation heading is visible.

Starting URL: https://playwright.dev/

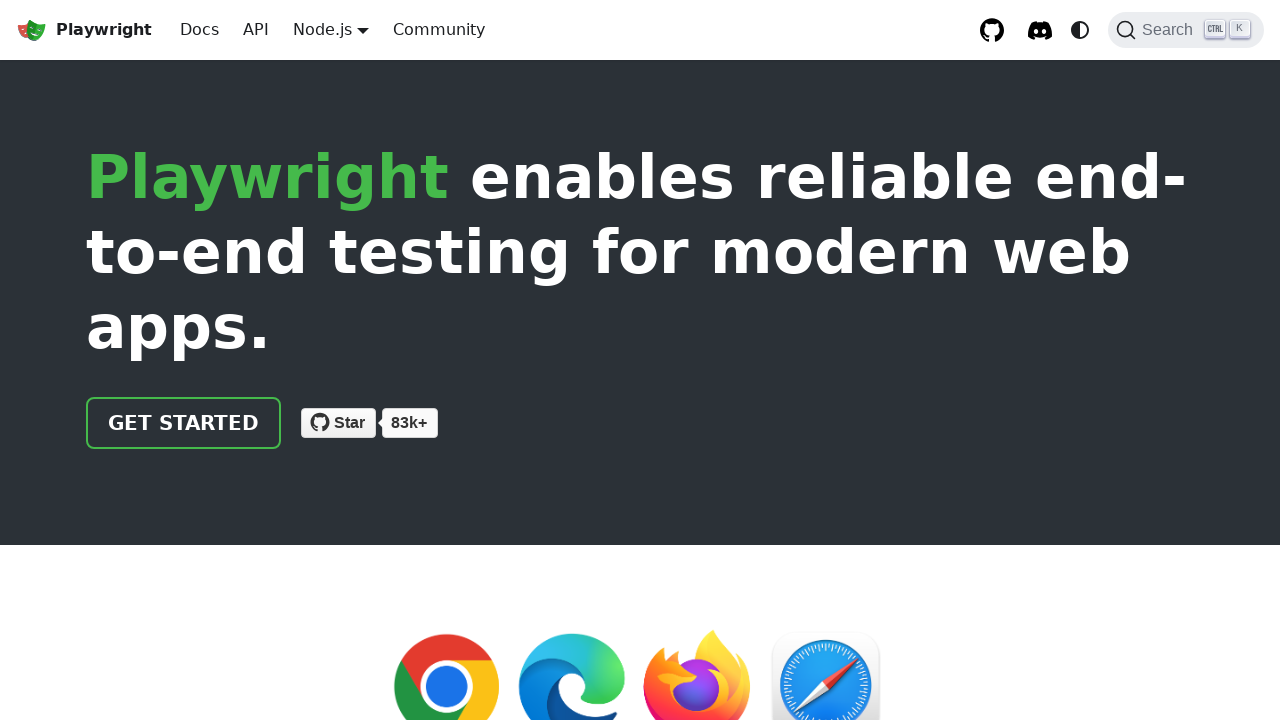

Clicked the 'Get started' link on Playwright documentation site at (184, 423) on internal:role=link[name="Get started"i]
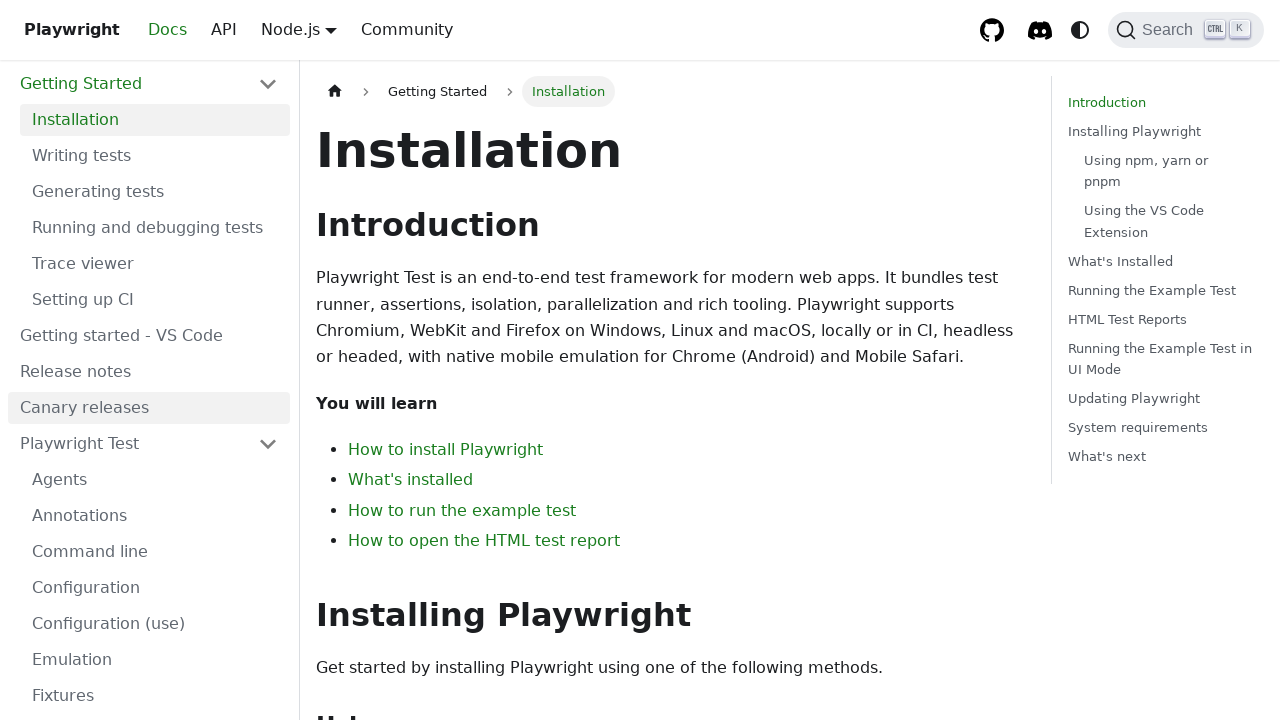

Installation heading is now visible on the page
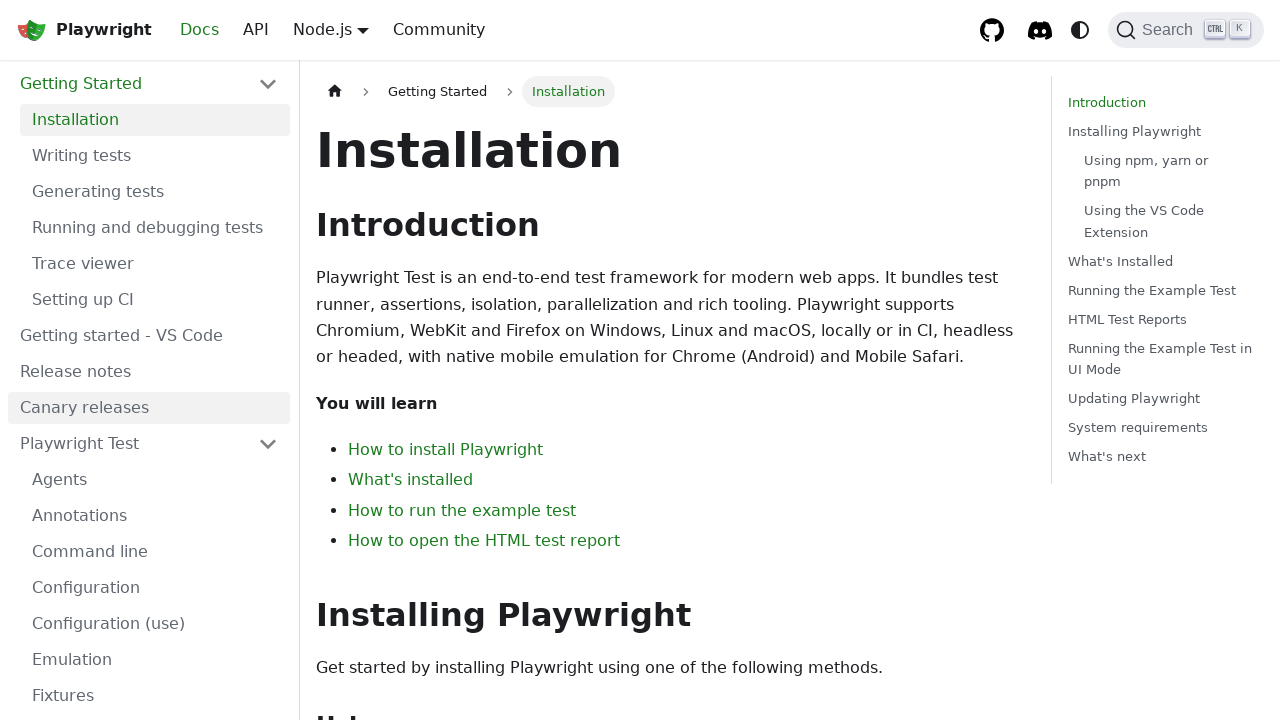

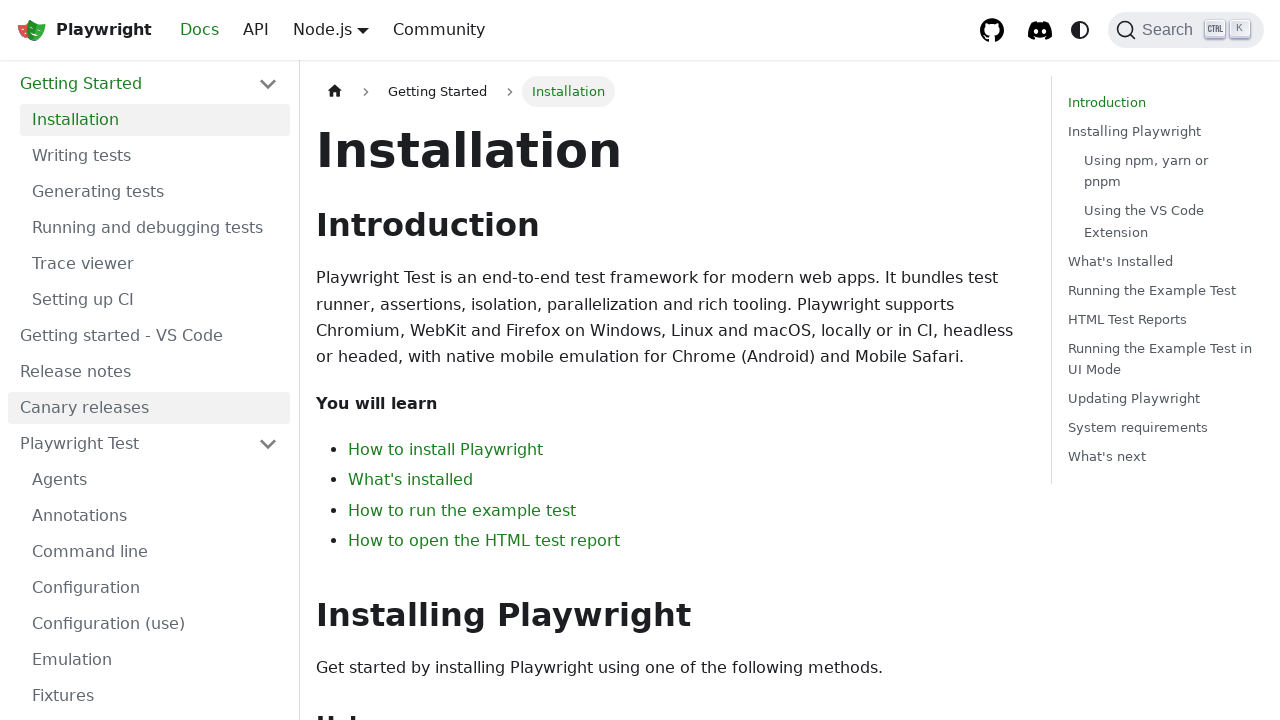